Tests scrolling down the page and filling in name and date fields on the scroll page

Starting URL: https://formy-project.herokuapp.com

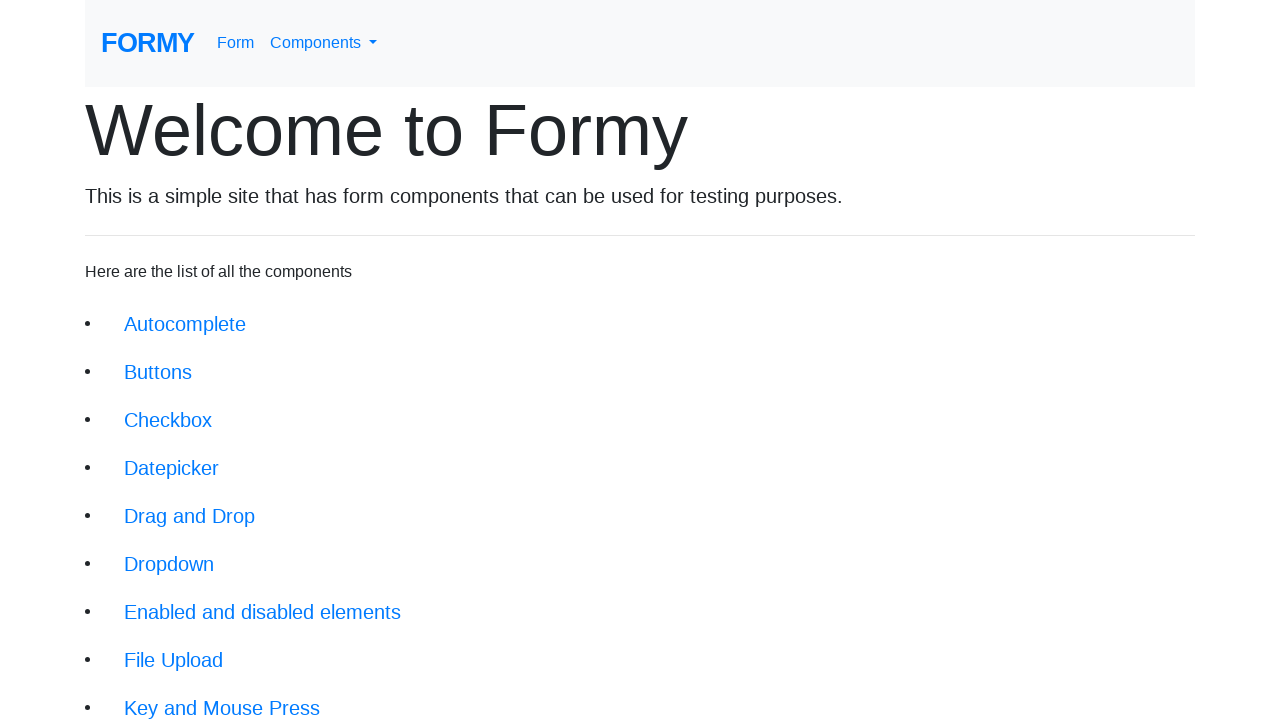

Clicked on scroll link to navigate to scroll page at (174, 552) on xpath=//a[@class ='btn btn-lg' and @href='/scroll']
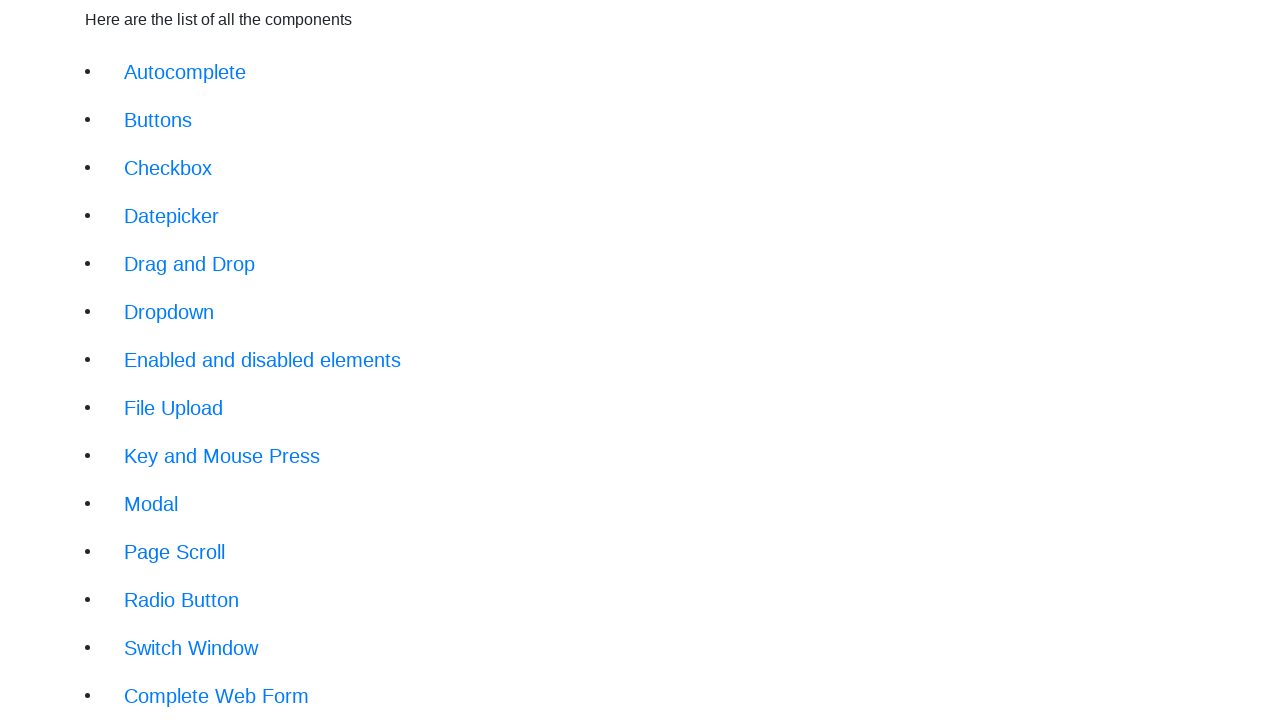

Located full name input field
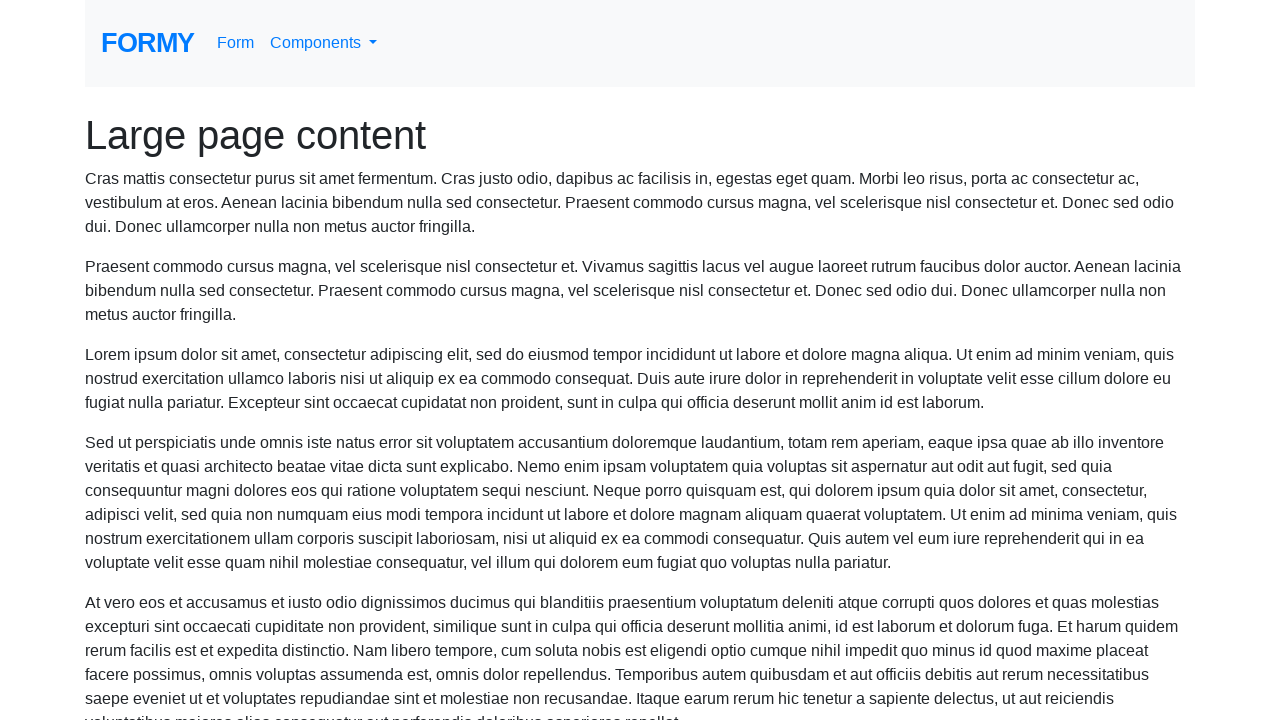

Scrolled full name field into view
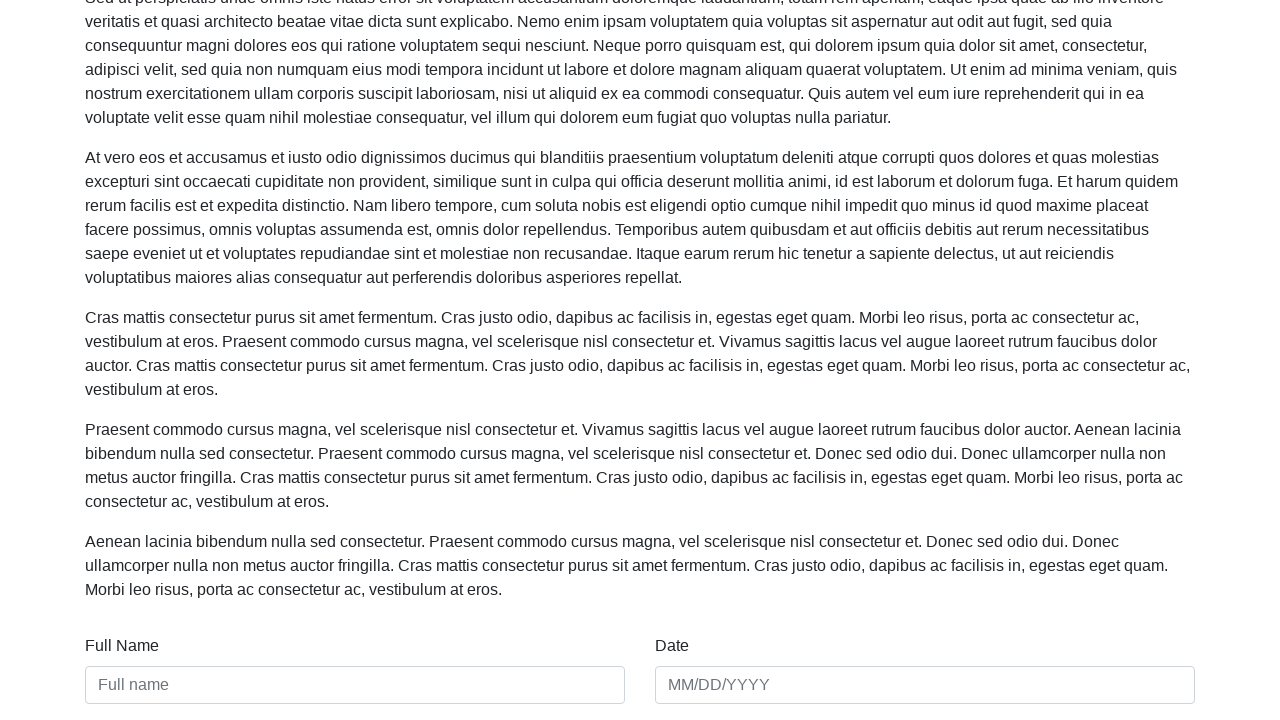

Filled full name field with 'Don Sanches' on //input[@placeholder='Full name']
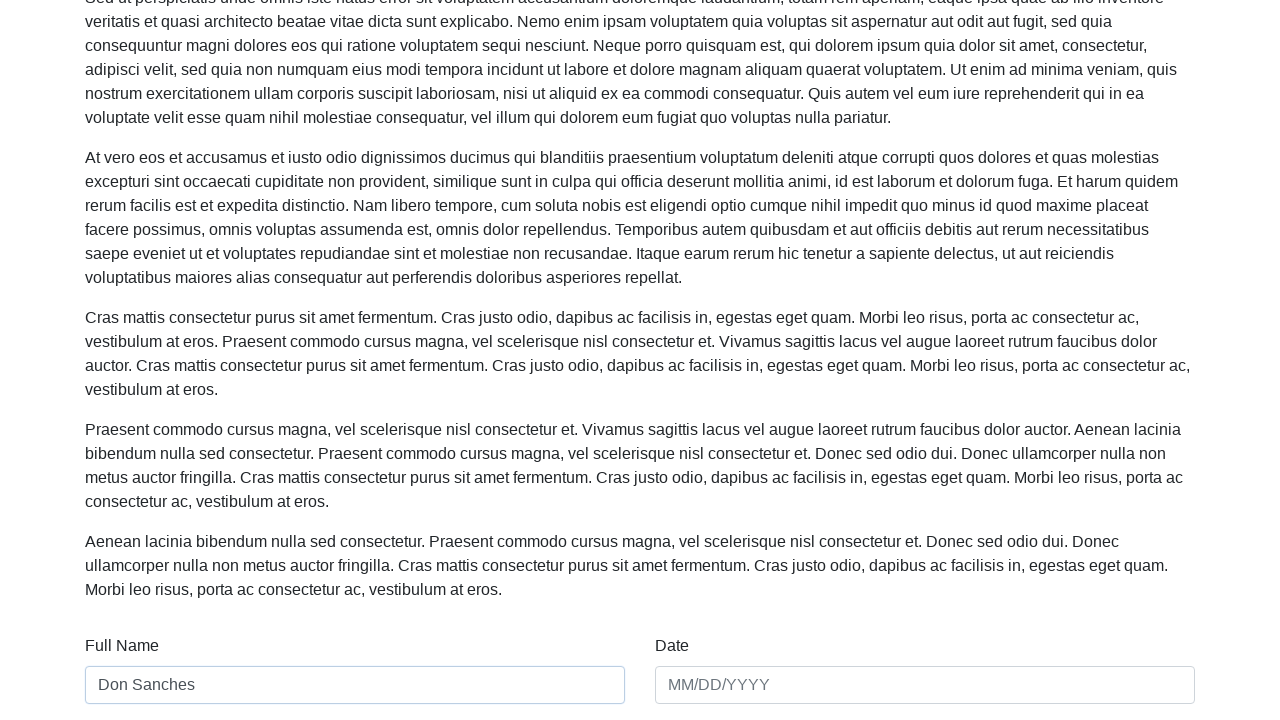

Filled date field with '11/07/2022' on //input[@placeholder='MM/DD/YYYY']
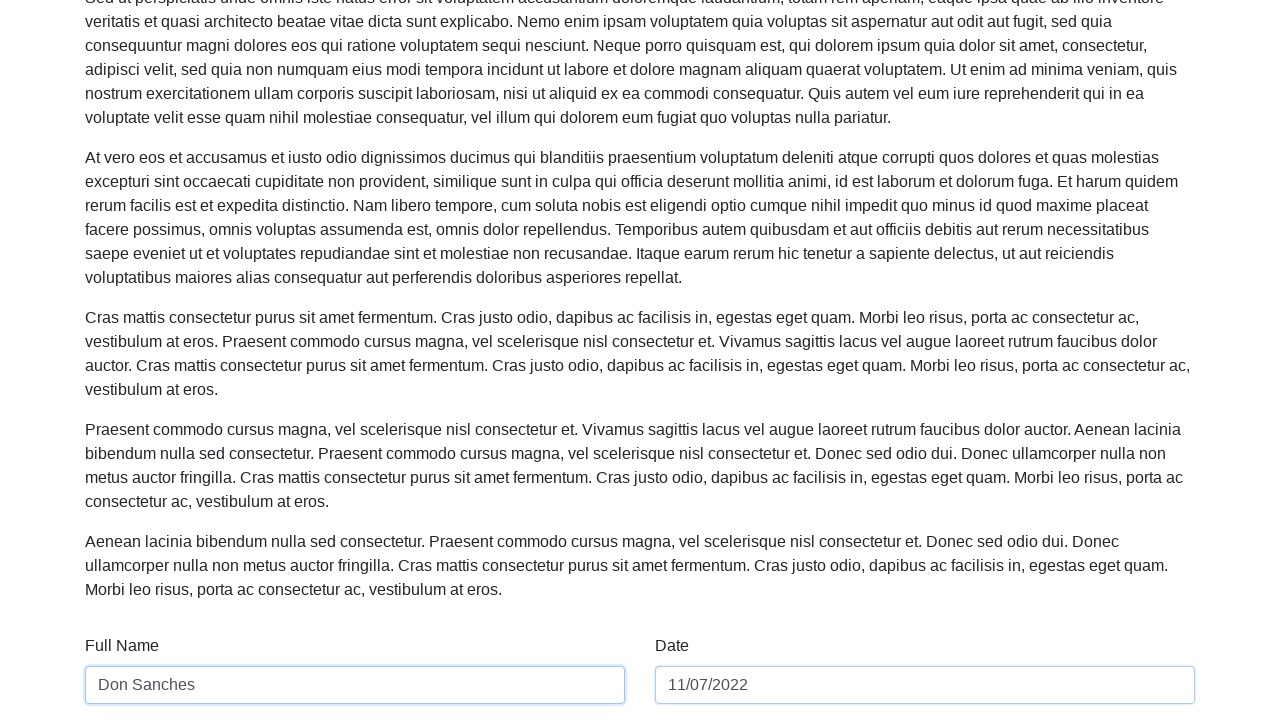

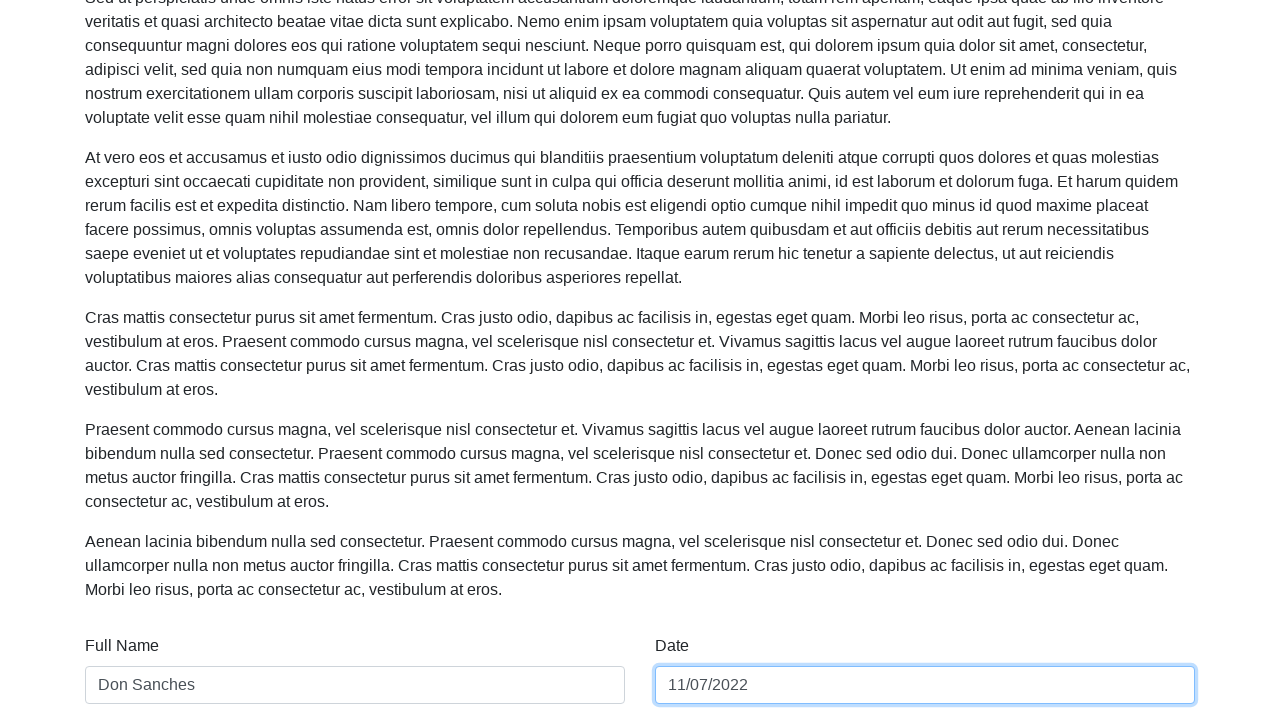